Tests GitHub's advanced search form by filling in search term, repository owner, date filter, and language selection, then submits the form and waits for search results to load.

Starting URL: https://github.com/search/advanced

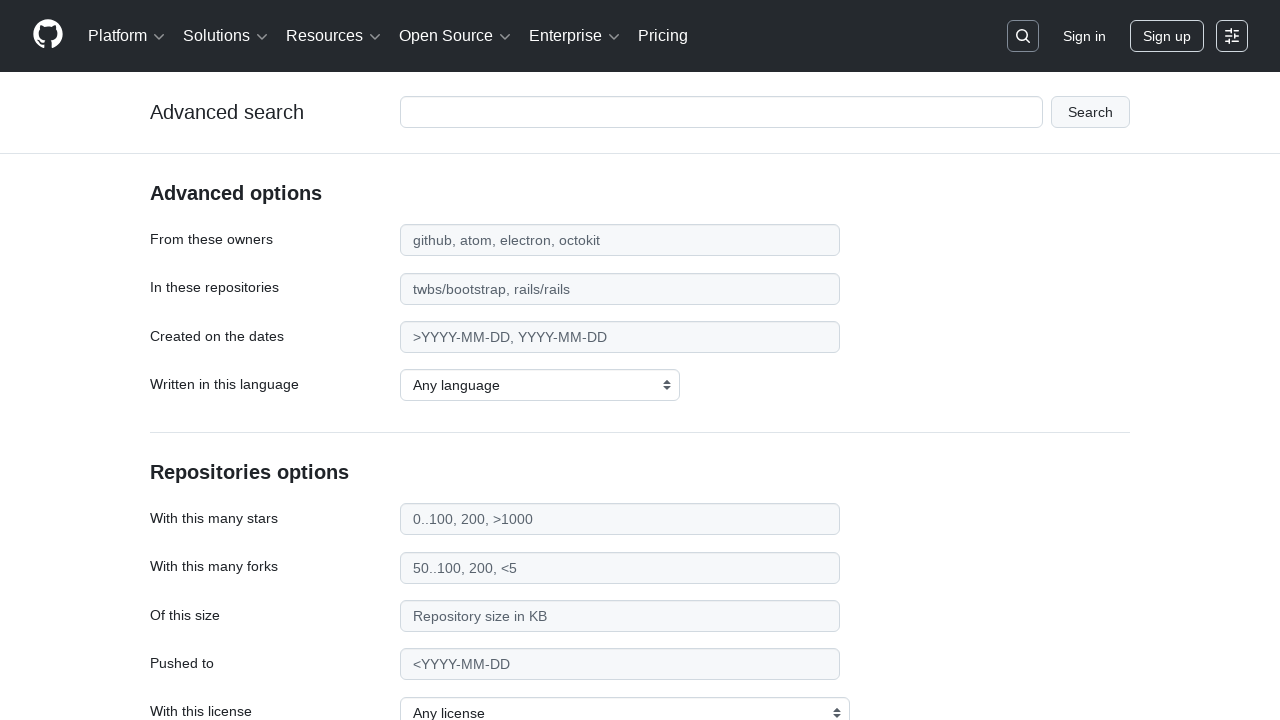

Filled search term field with 'playwright-testing' on #adv_code_search input.js-advanced-search-input
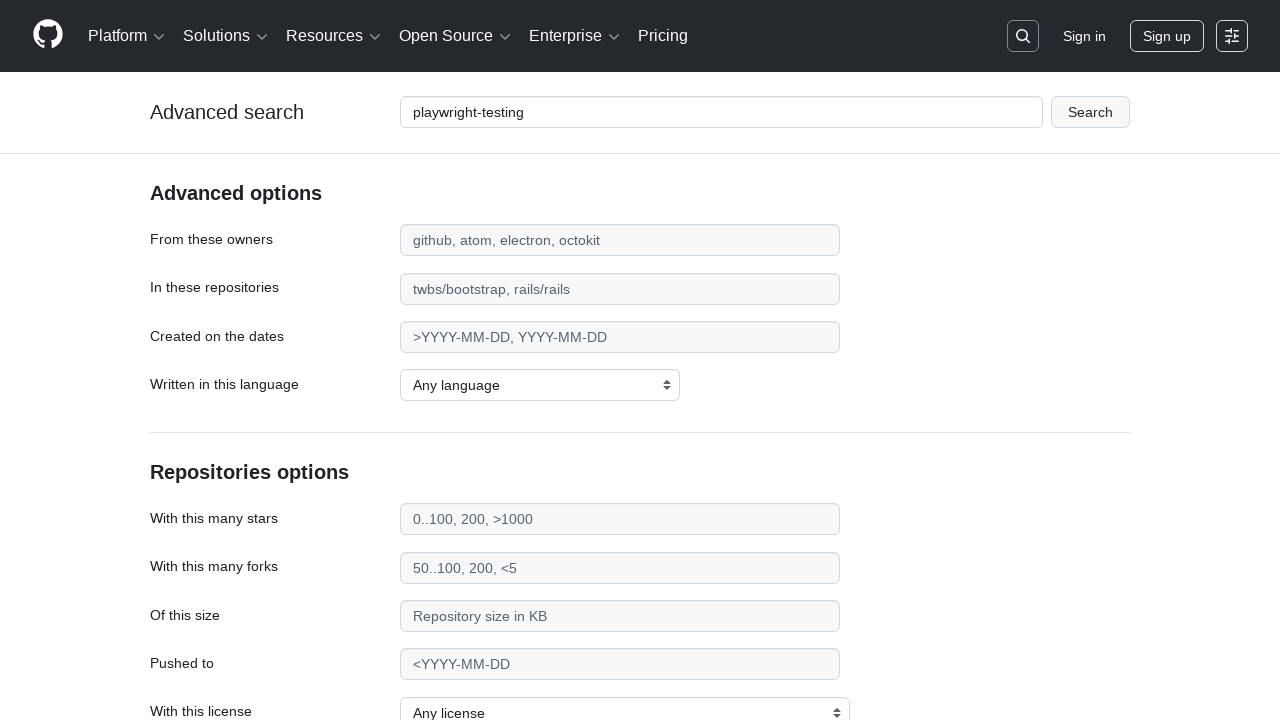

Filled repository owner field with 'microsoft' on #search_from
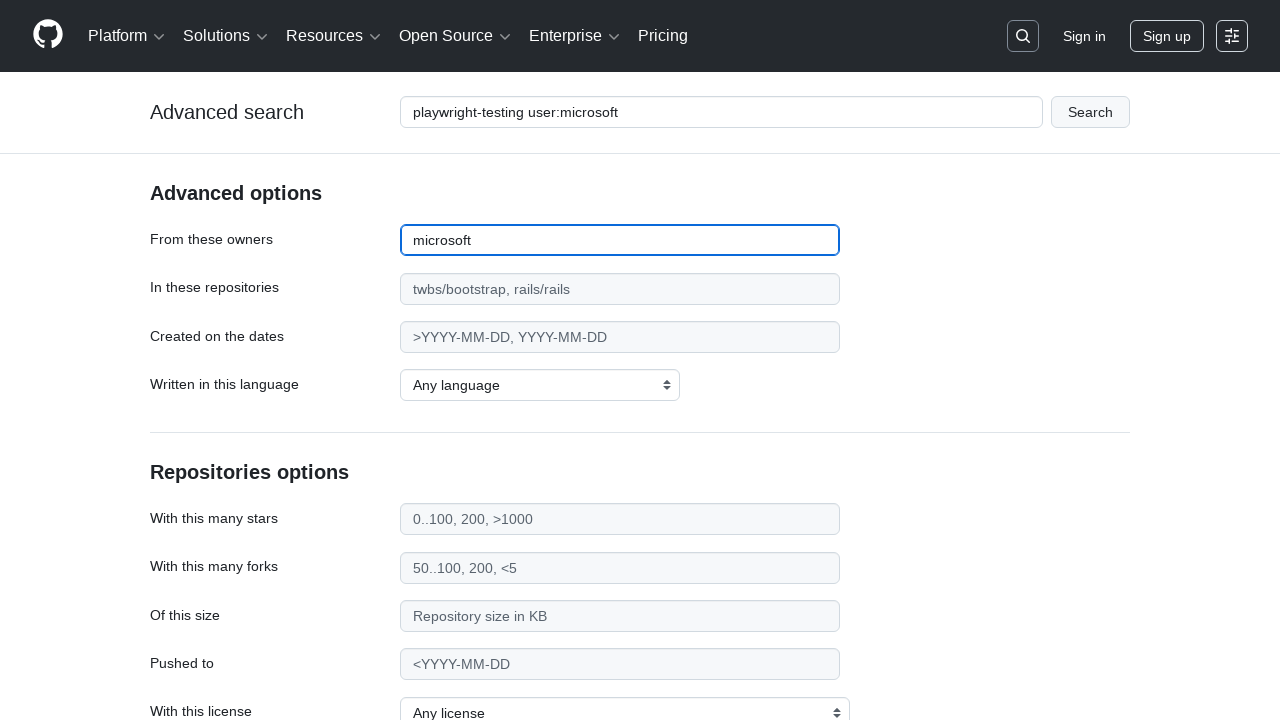

Filled date filter field with '>2020' on #search_date
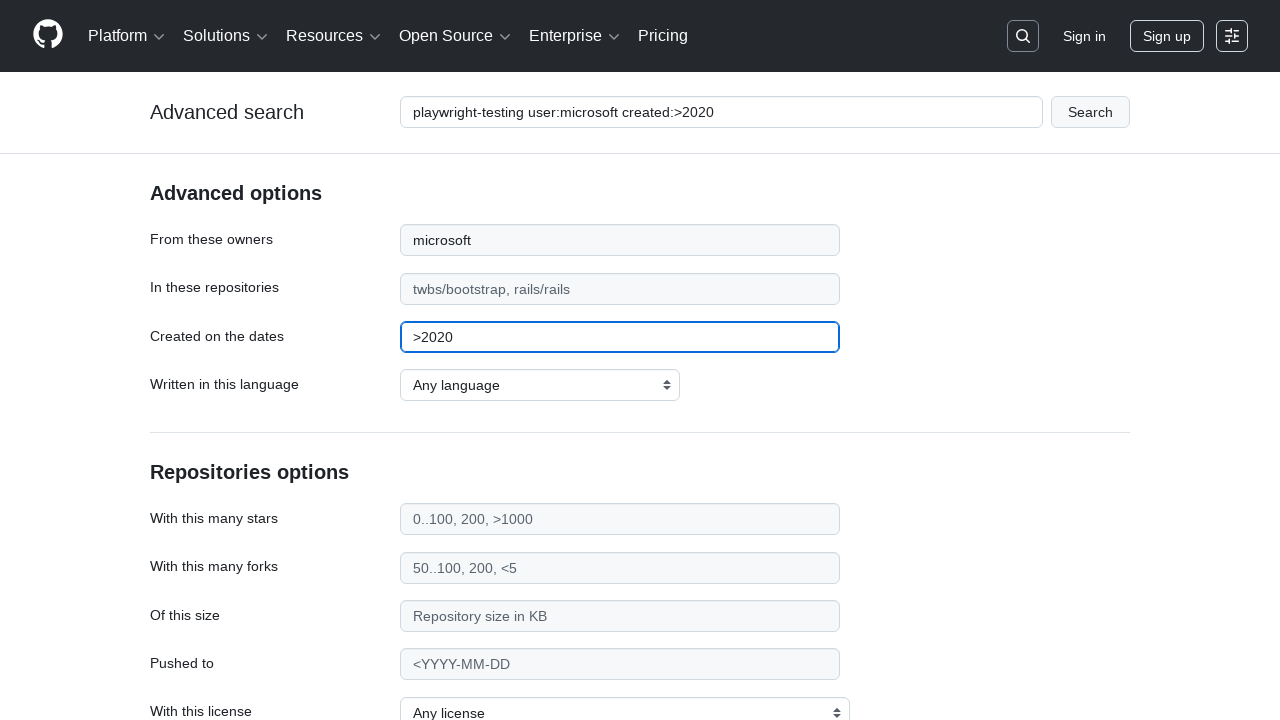

Selected JavaScript as the programming language on select#search_language
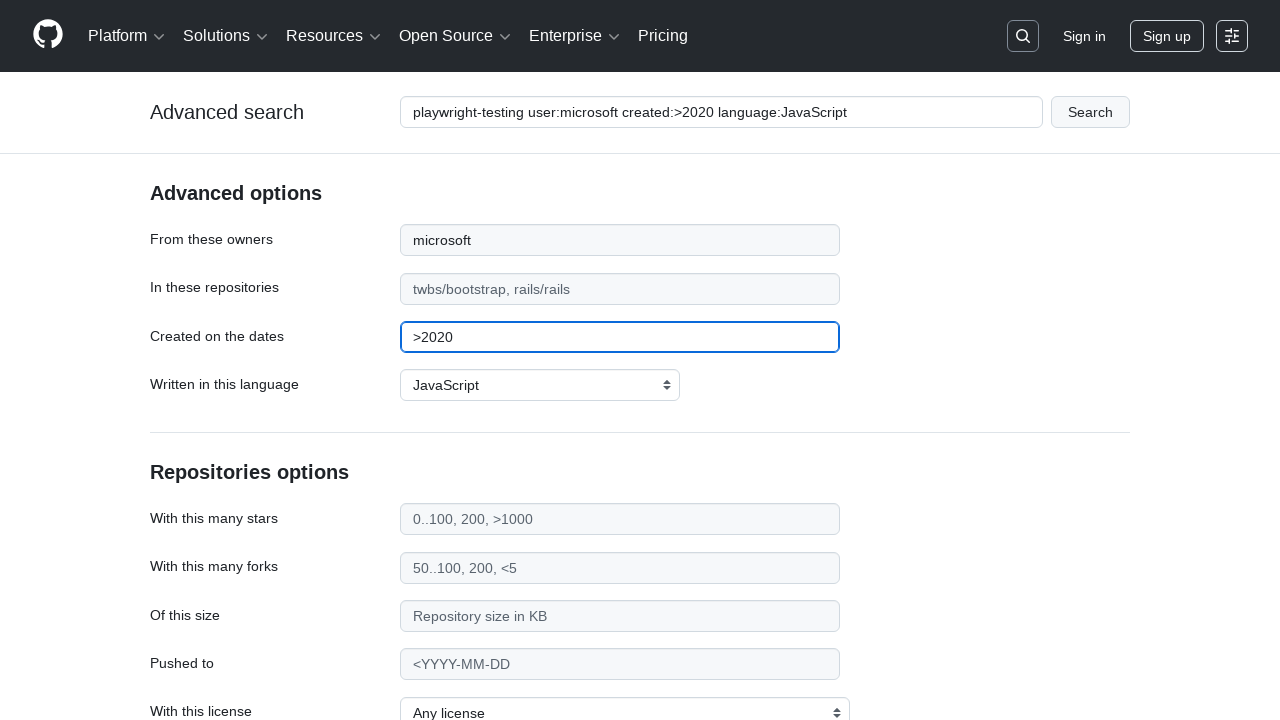

Clicked submit button to execute search at (1090, 112) on #adv_code_search button[type="submit"]
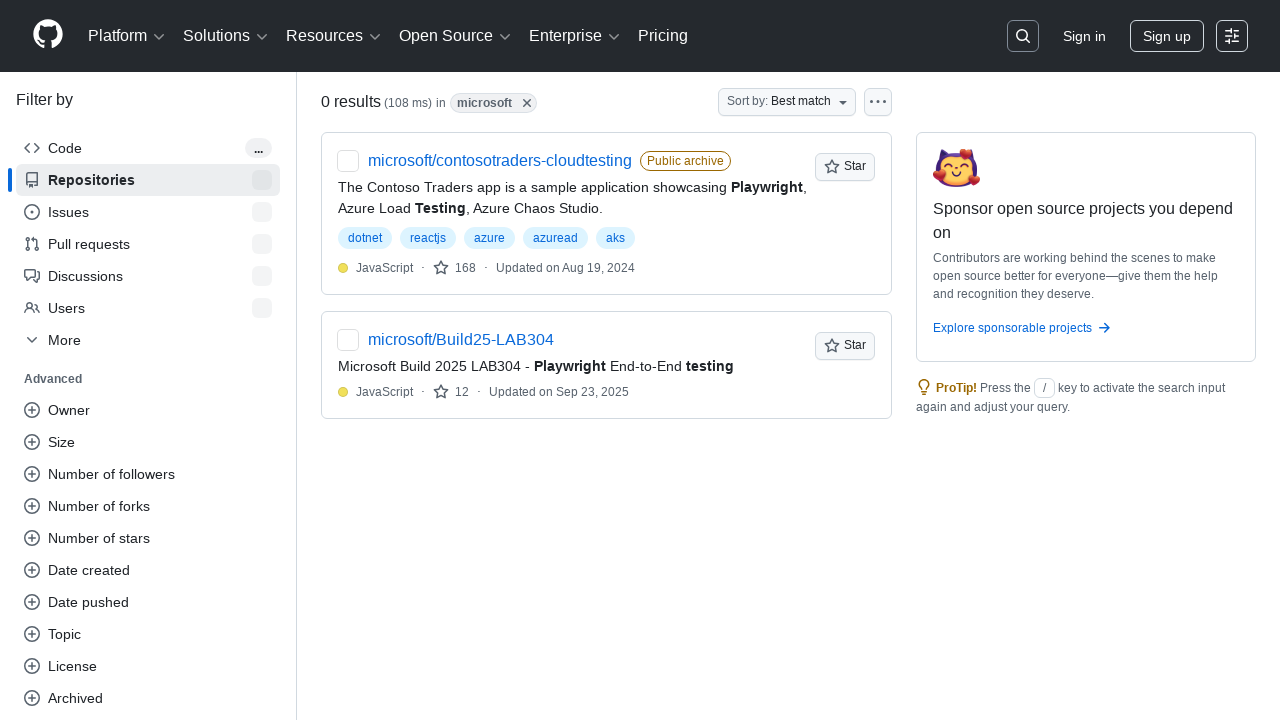

Search results page loaded successfully
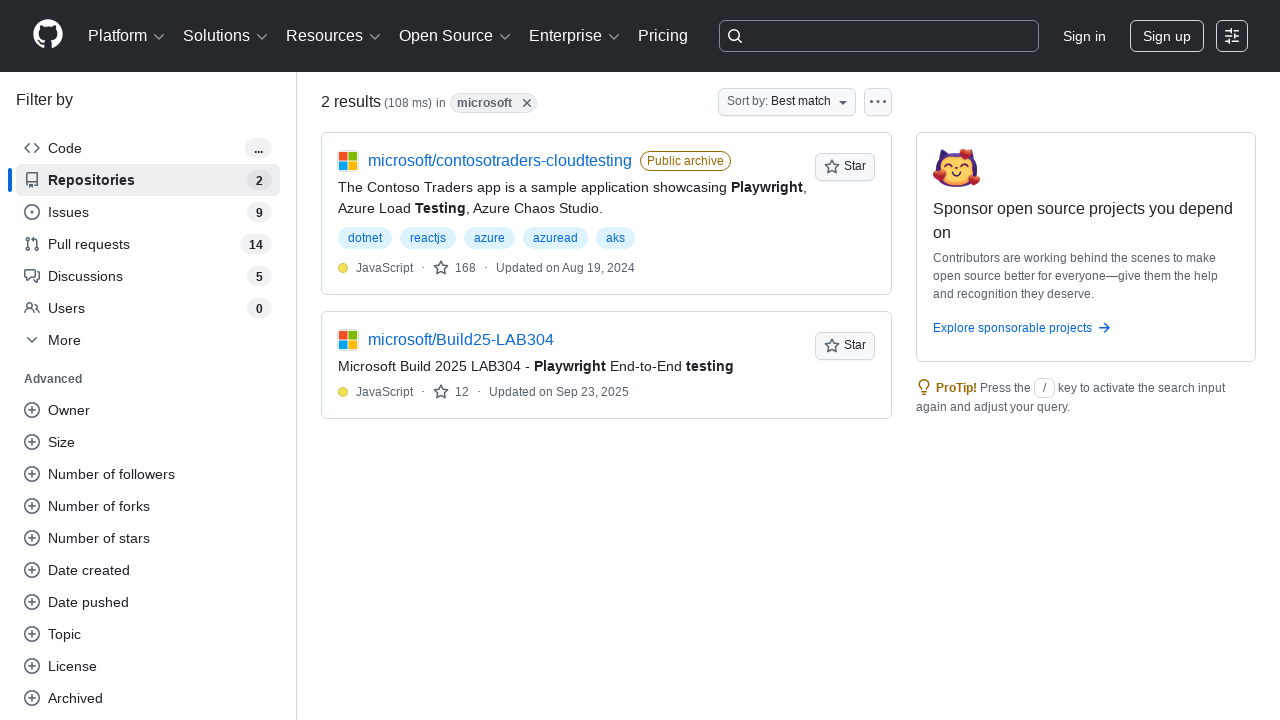

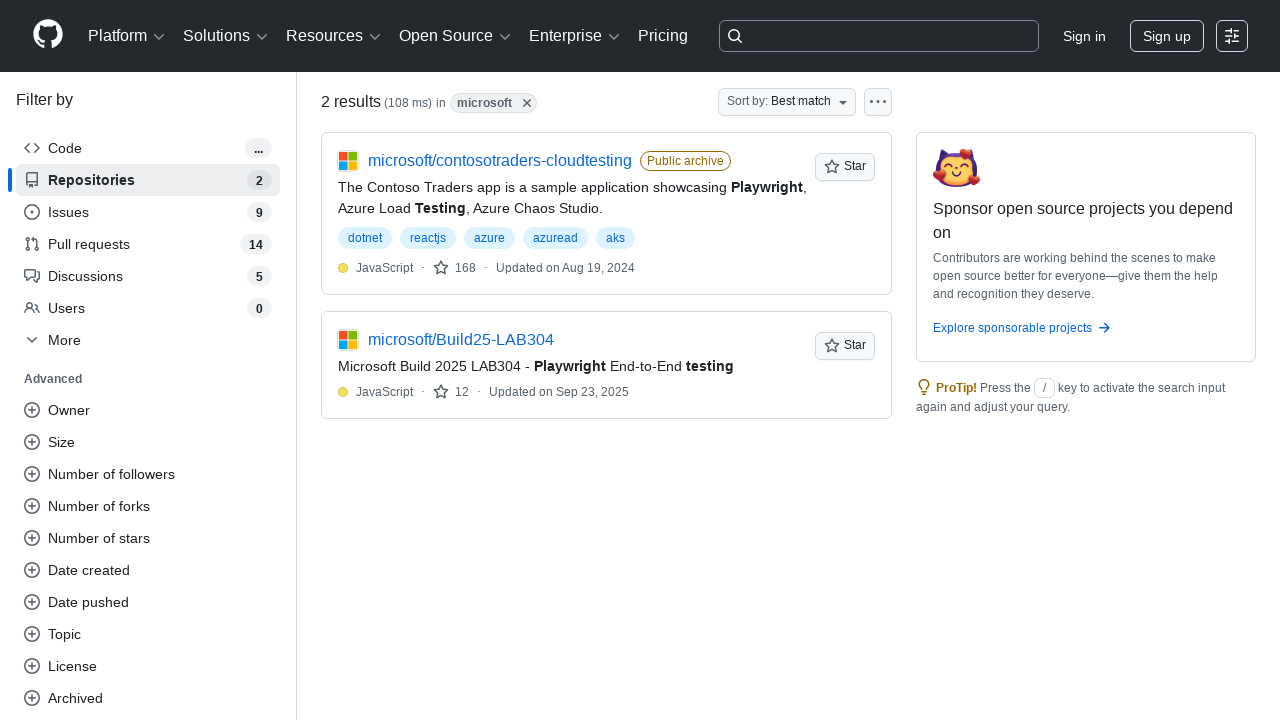